Tests dropdown menu navigation by hovering over "Courses" menu, then hovering over "Software Testing" submenu, and clicking on "Selenium Certification Training" option.

Starting URL: http://greenstech.in/selenium-course-content.html

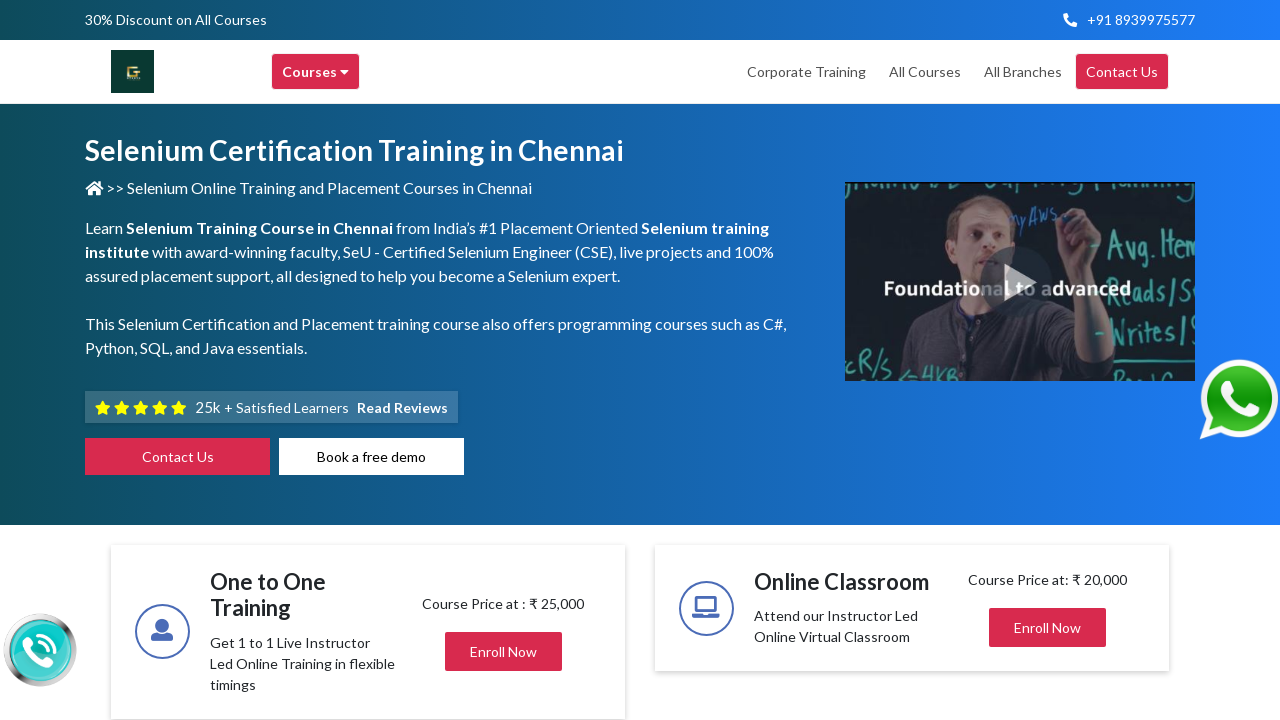

Hovered over 'Courses' menu to reveal dropdown at (316, 72) on xpath=//div[text()='Courses ']
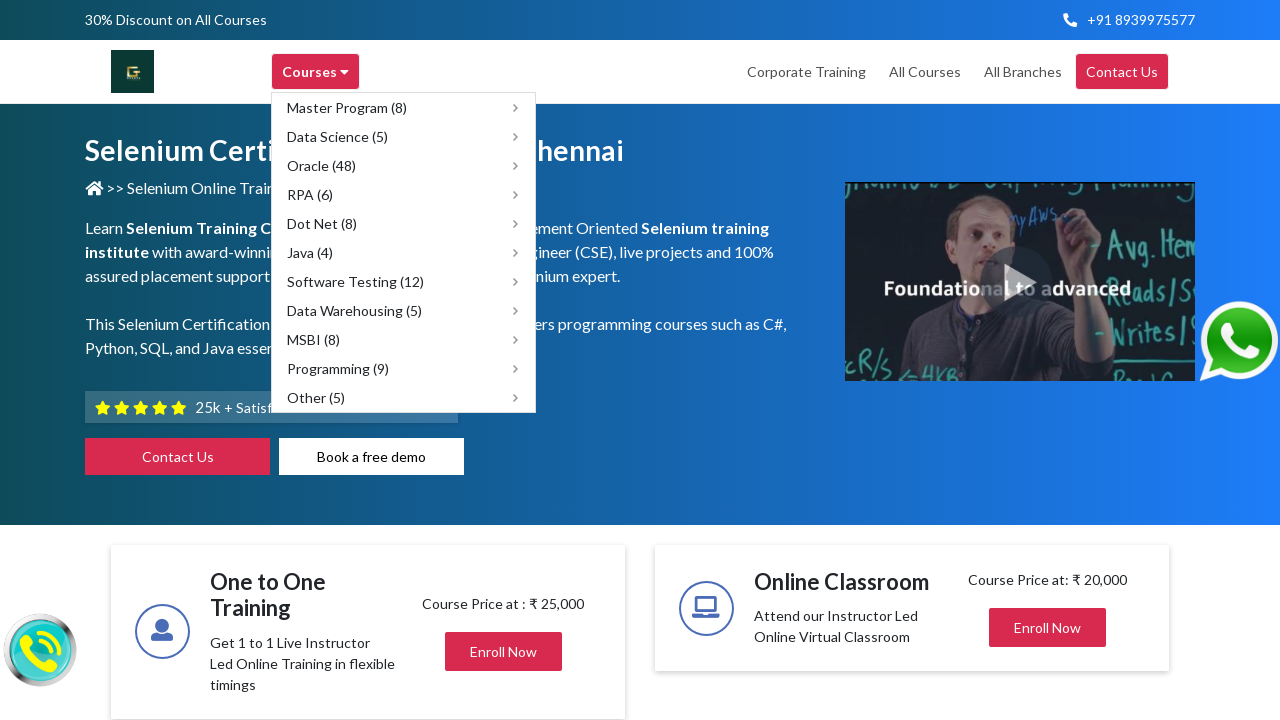

Hovered over 'Software Testing (12)' submenu to reveal nested options at (356, 282) on xpath=//span[text()='Software Testing (12)']
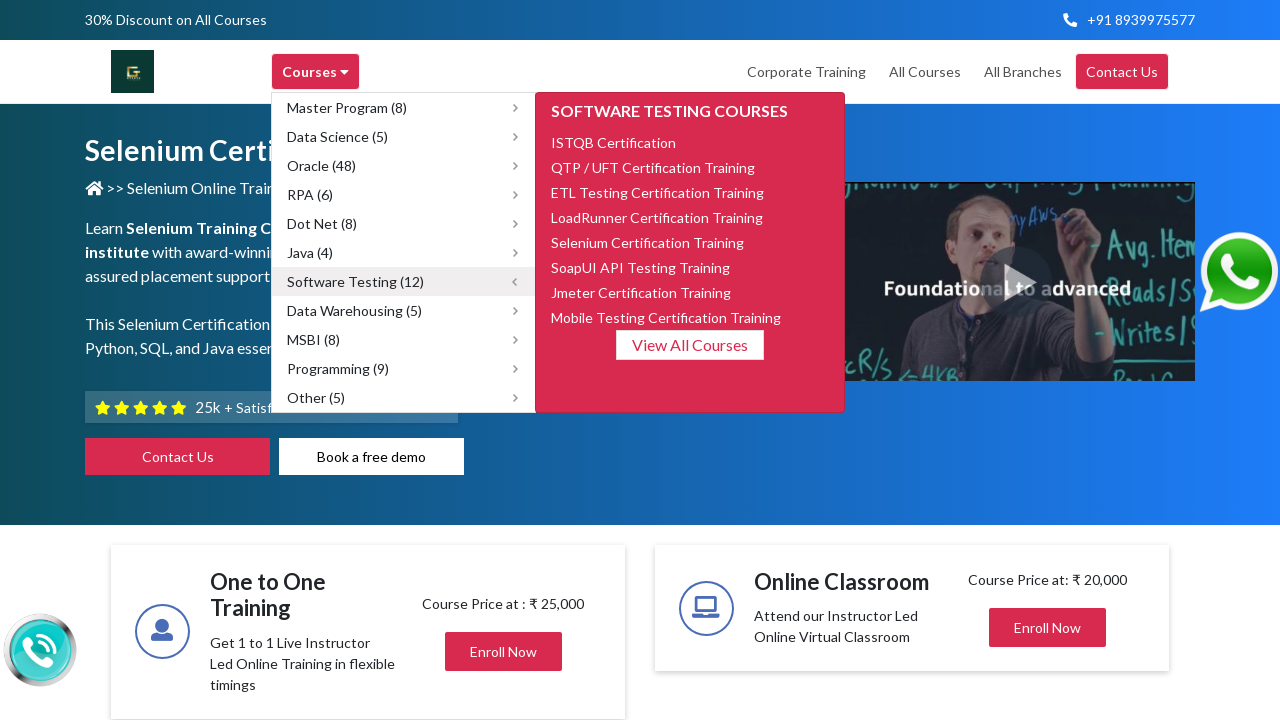

Clicked on 'Selenium Certification Training' option at (648, 242) on xpath=//span[text()='Selenium Certification Training']
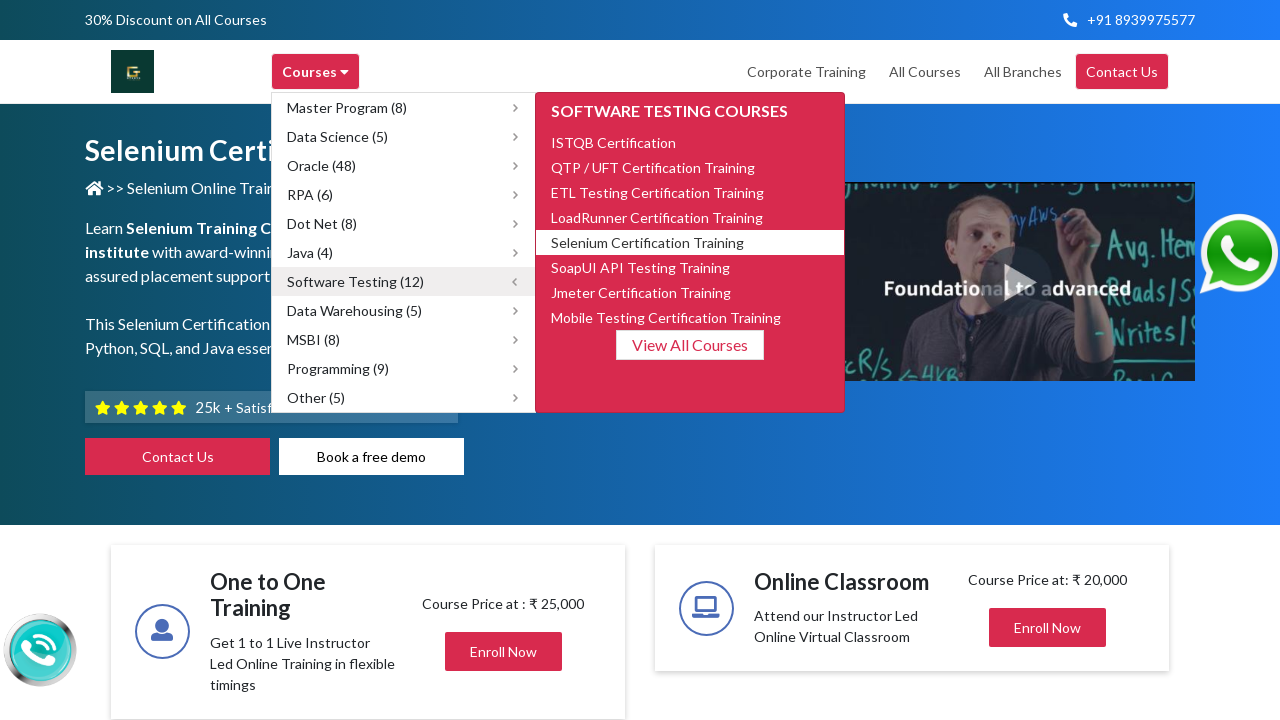

Waited for page to complete network idle state
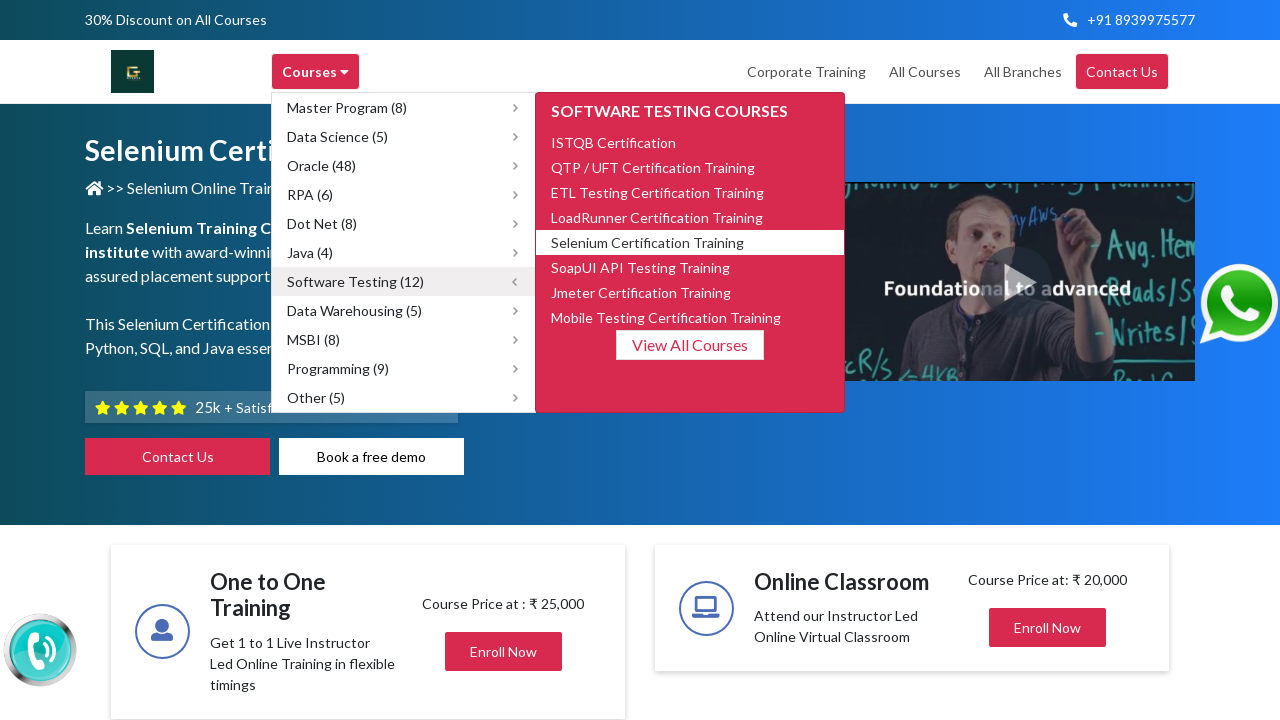

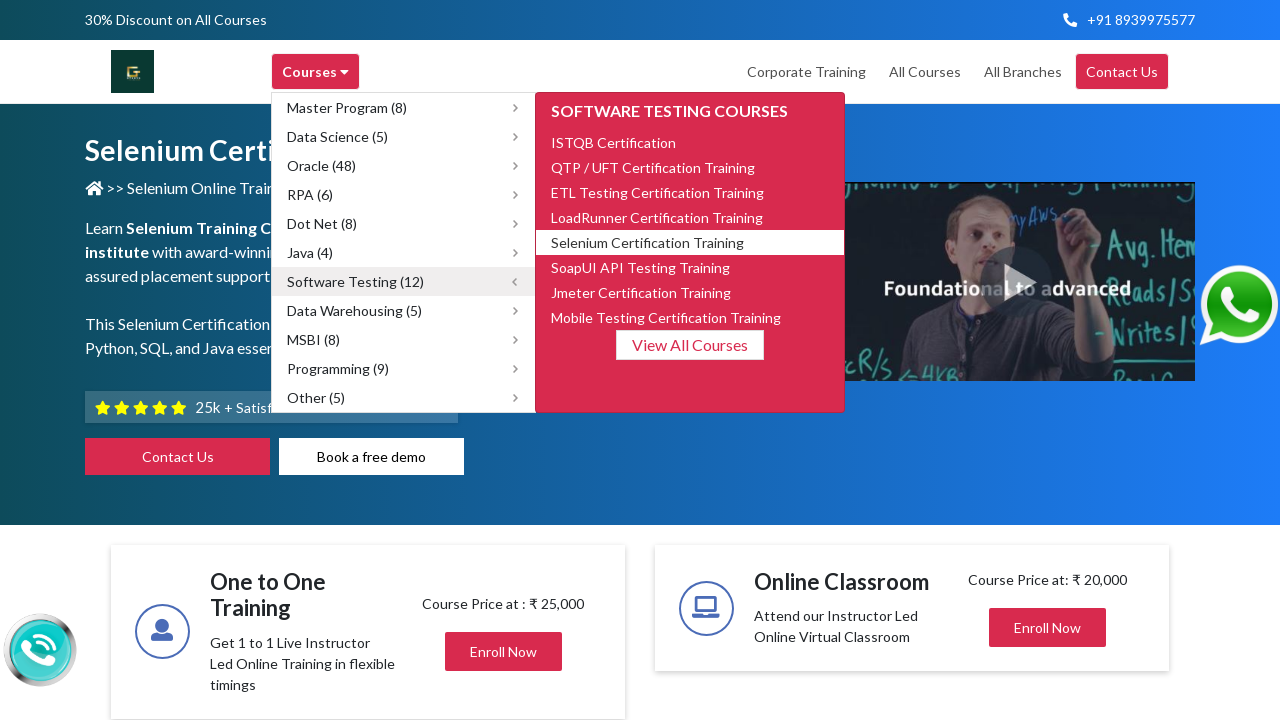